Tests hover interaction on the registration link on the login page to verify hover effects work correctly

Starting URL: https://nikita-filonov.github.io/qa-automation-engineer-ui-course/#/auth/login

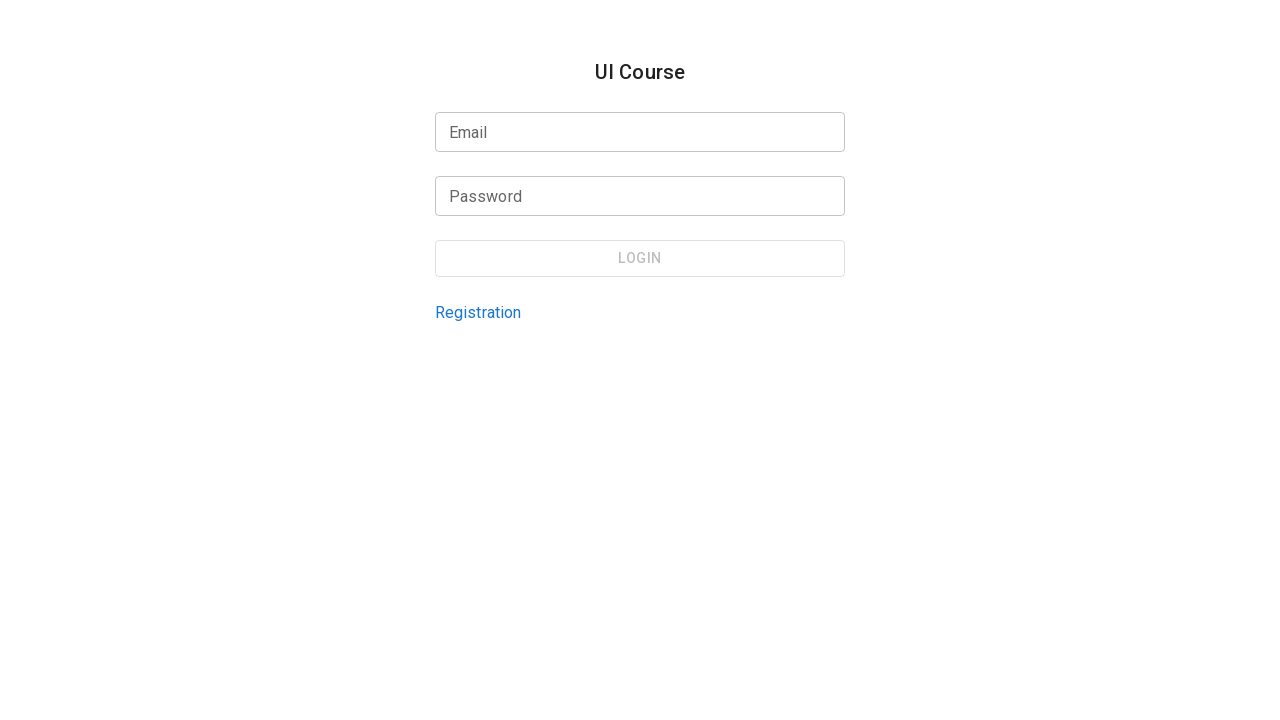

Located registration link element on login page
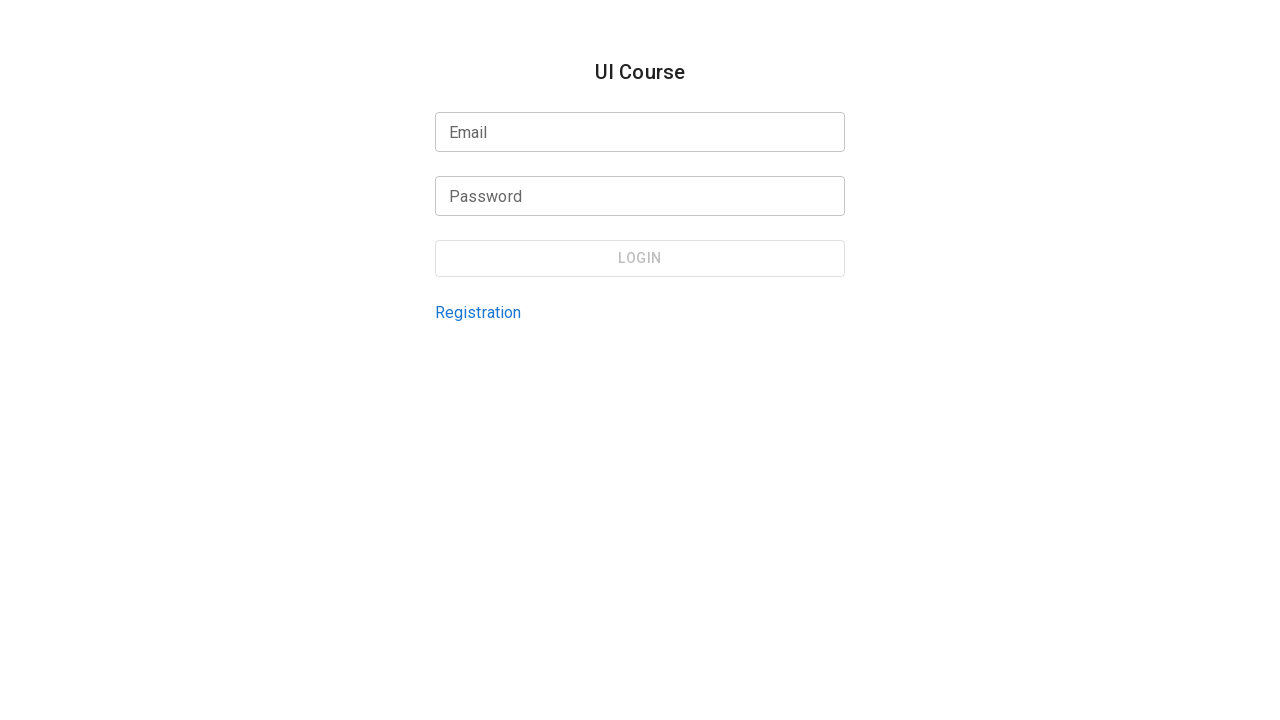

Hovered over registration link to trigger hover effect at (478, 312) on internal:testid=[data-testid="login-page-registration-link"s]
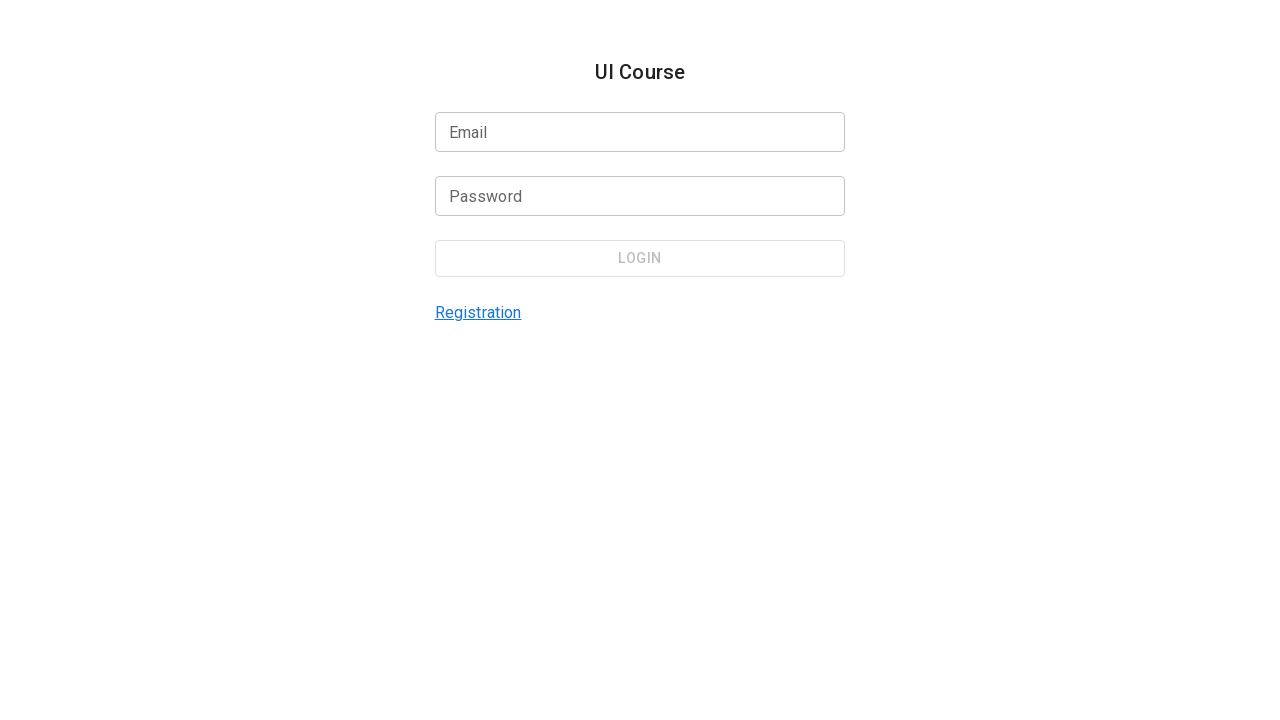

Waited 1 second to observe hover effect on registration link
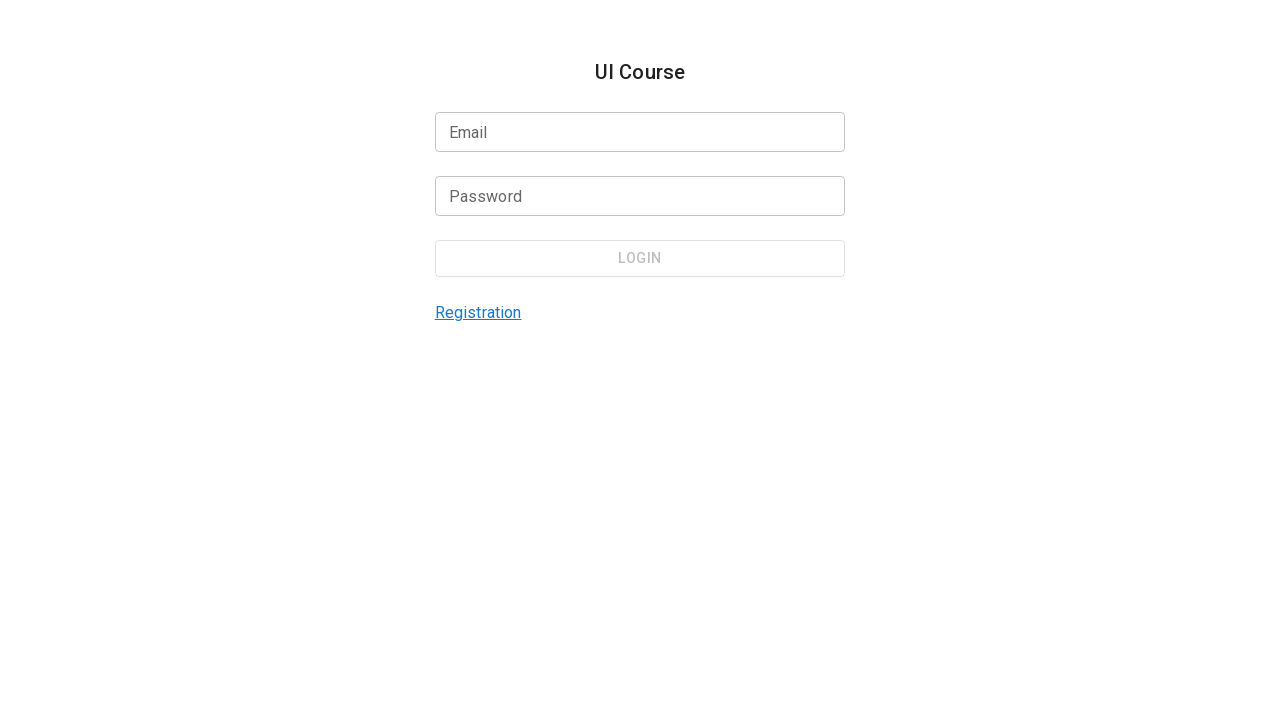

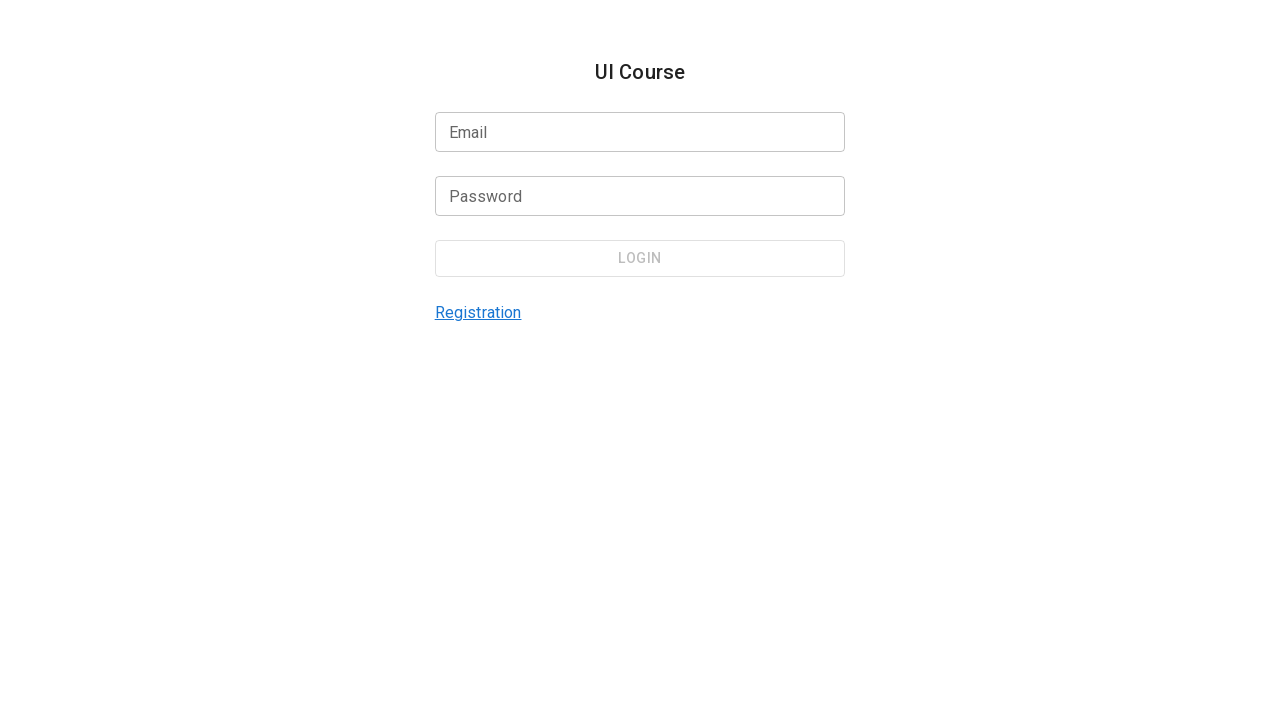